Tests dropdown functionality by clicking on a dropdown element and verifying that the dropdown menu options are displayed

Starting URL: https://practice.expandtesting.com/dropdown

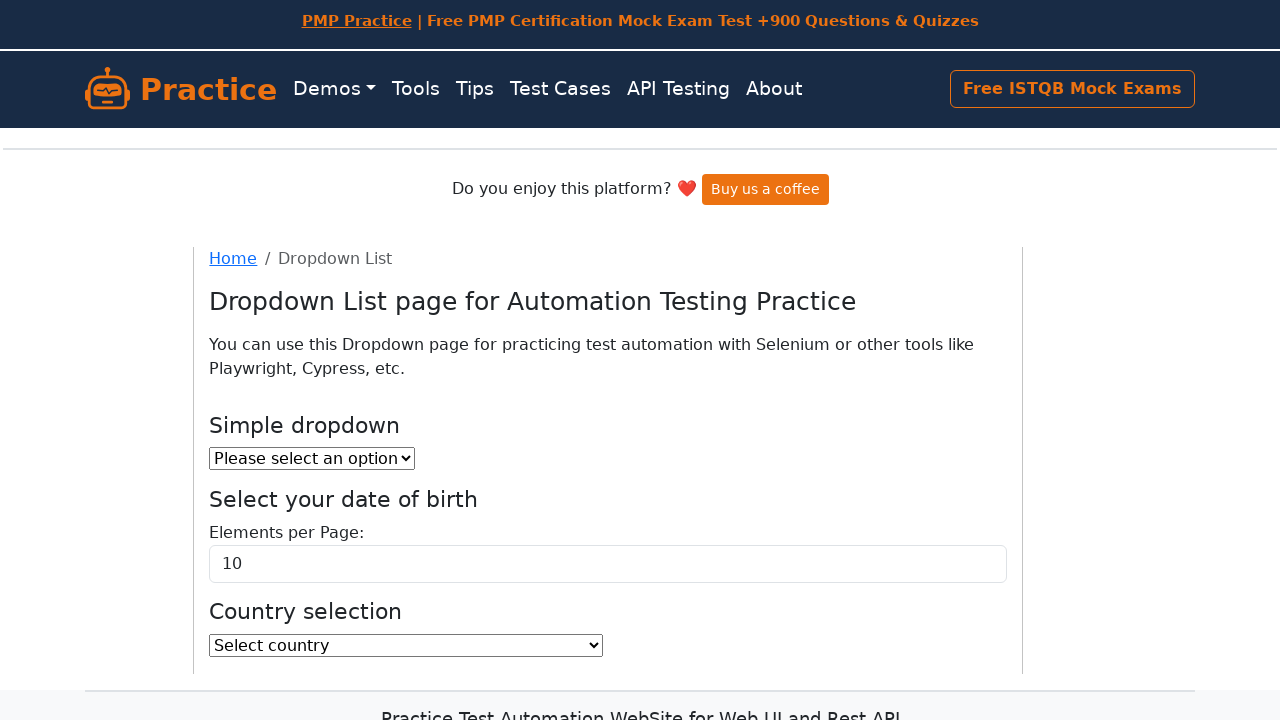

Set viewport size to 1920x1080
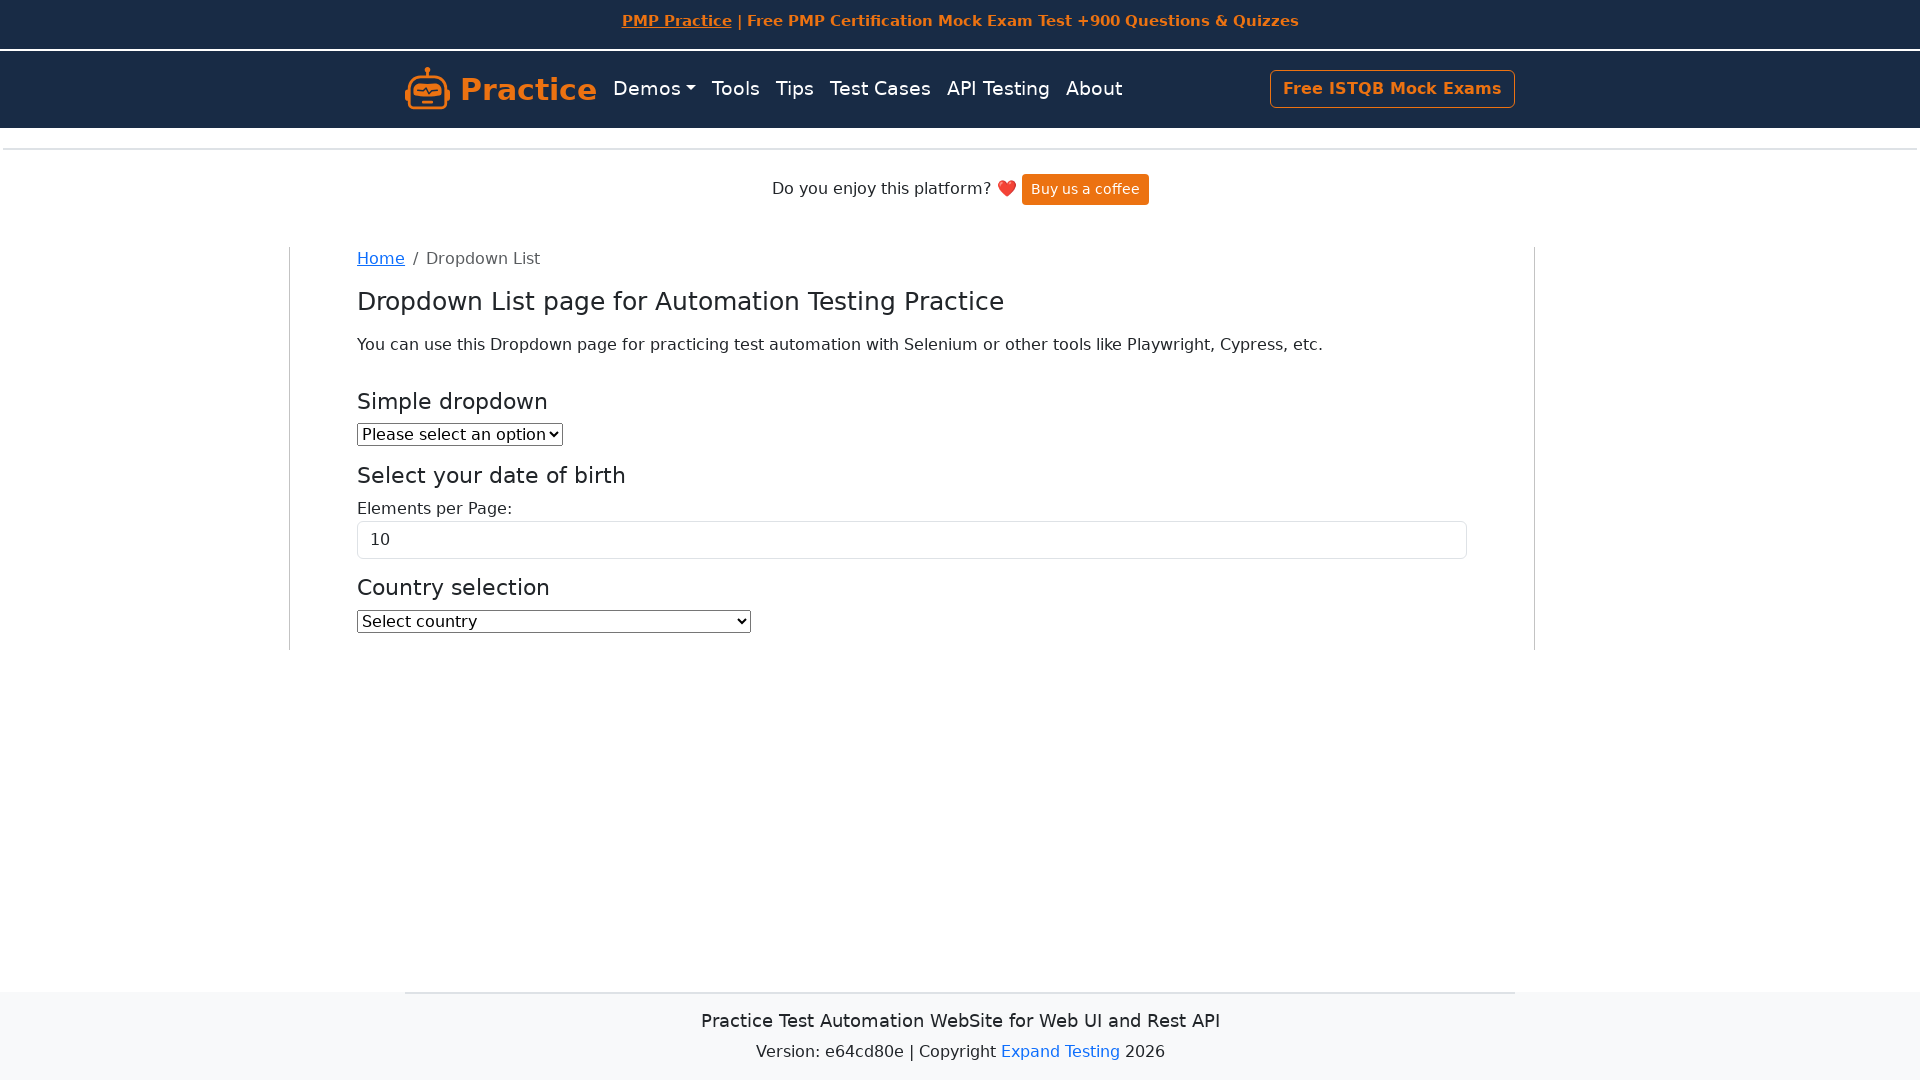

Page loaded (domcontentloaded)
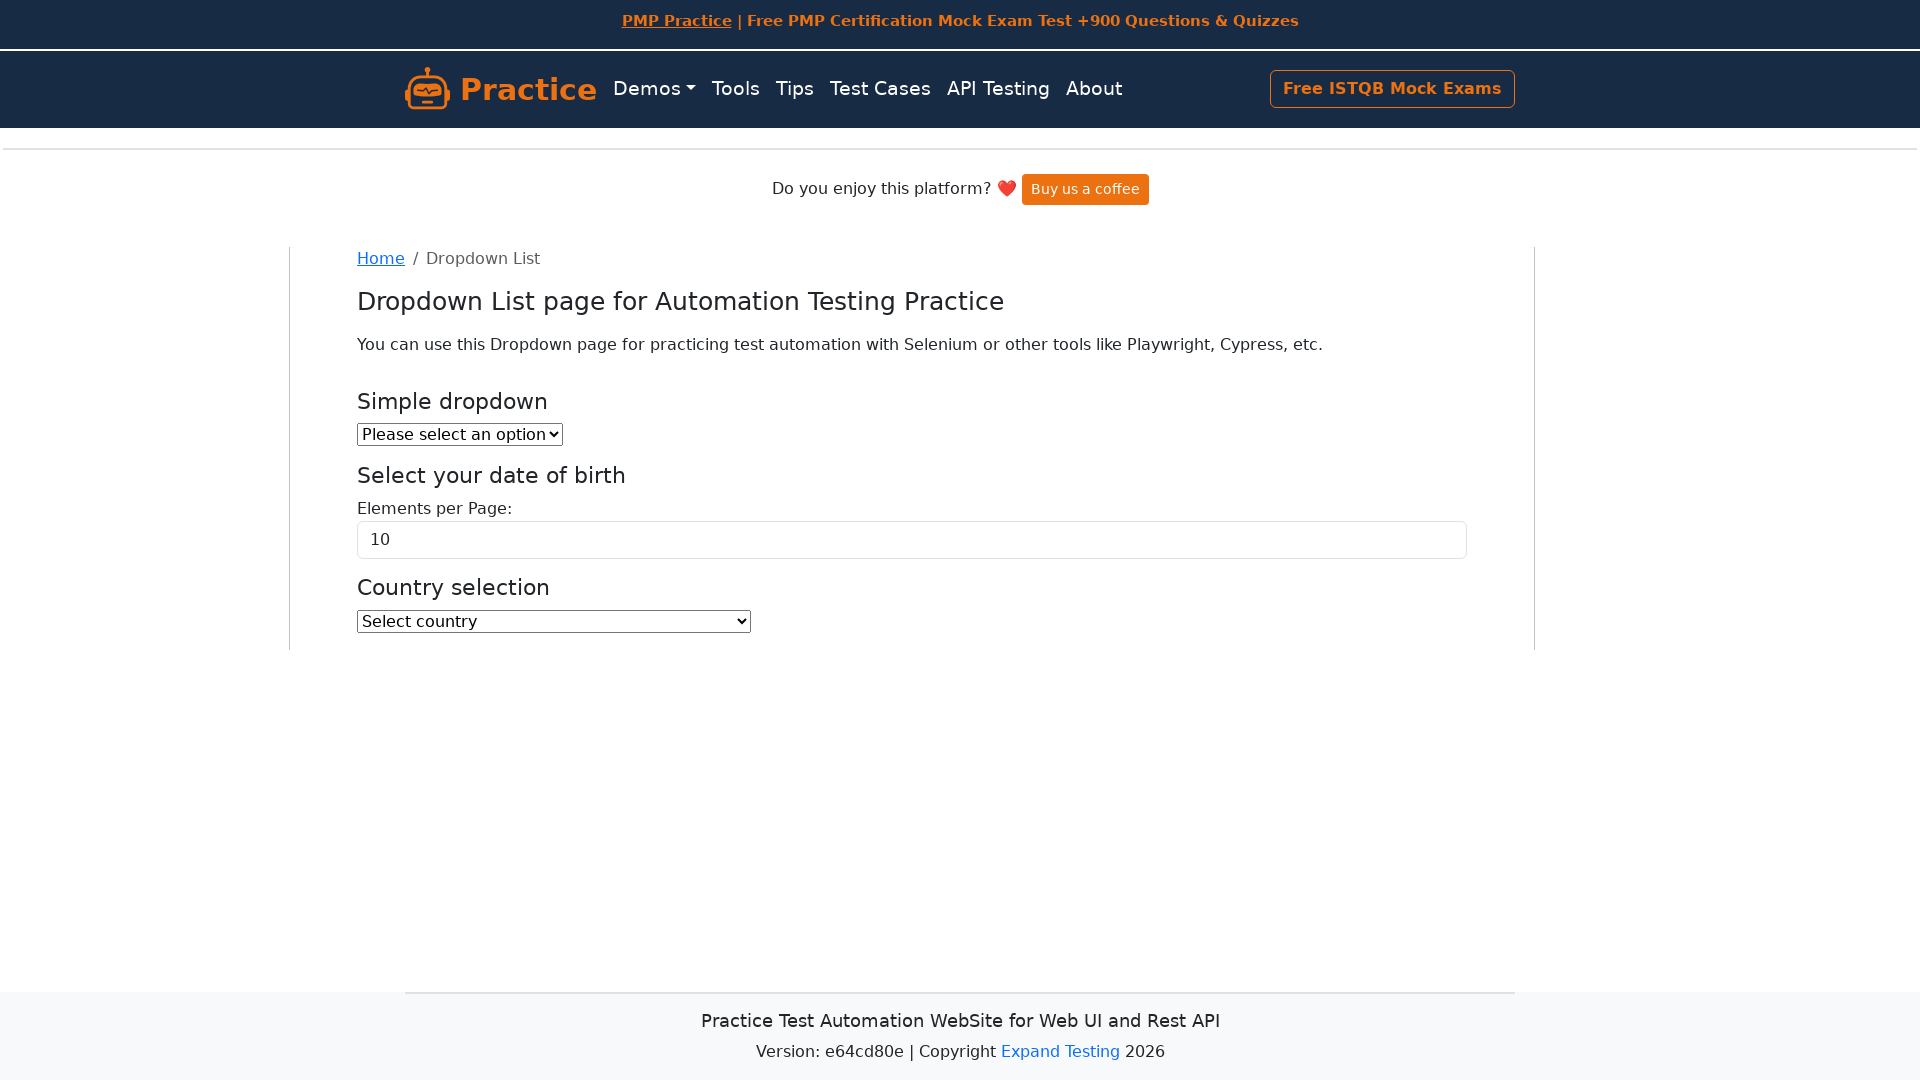

Clicked on dropdown element to open it at (654, 89) on a#examples-dropdown
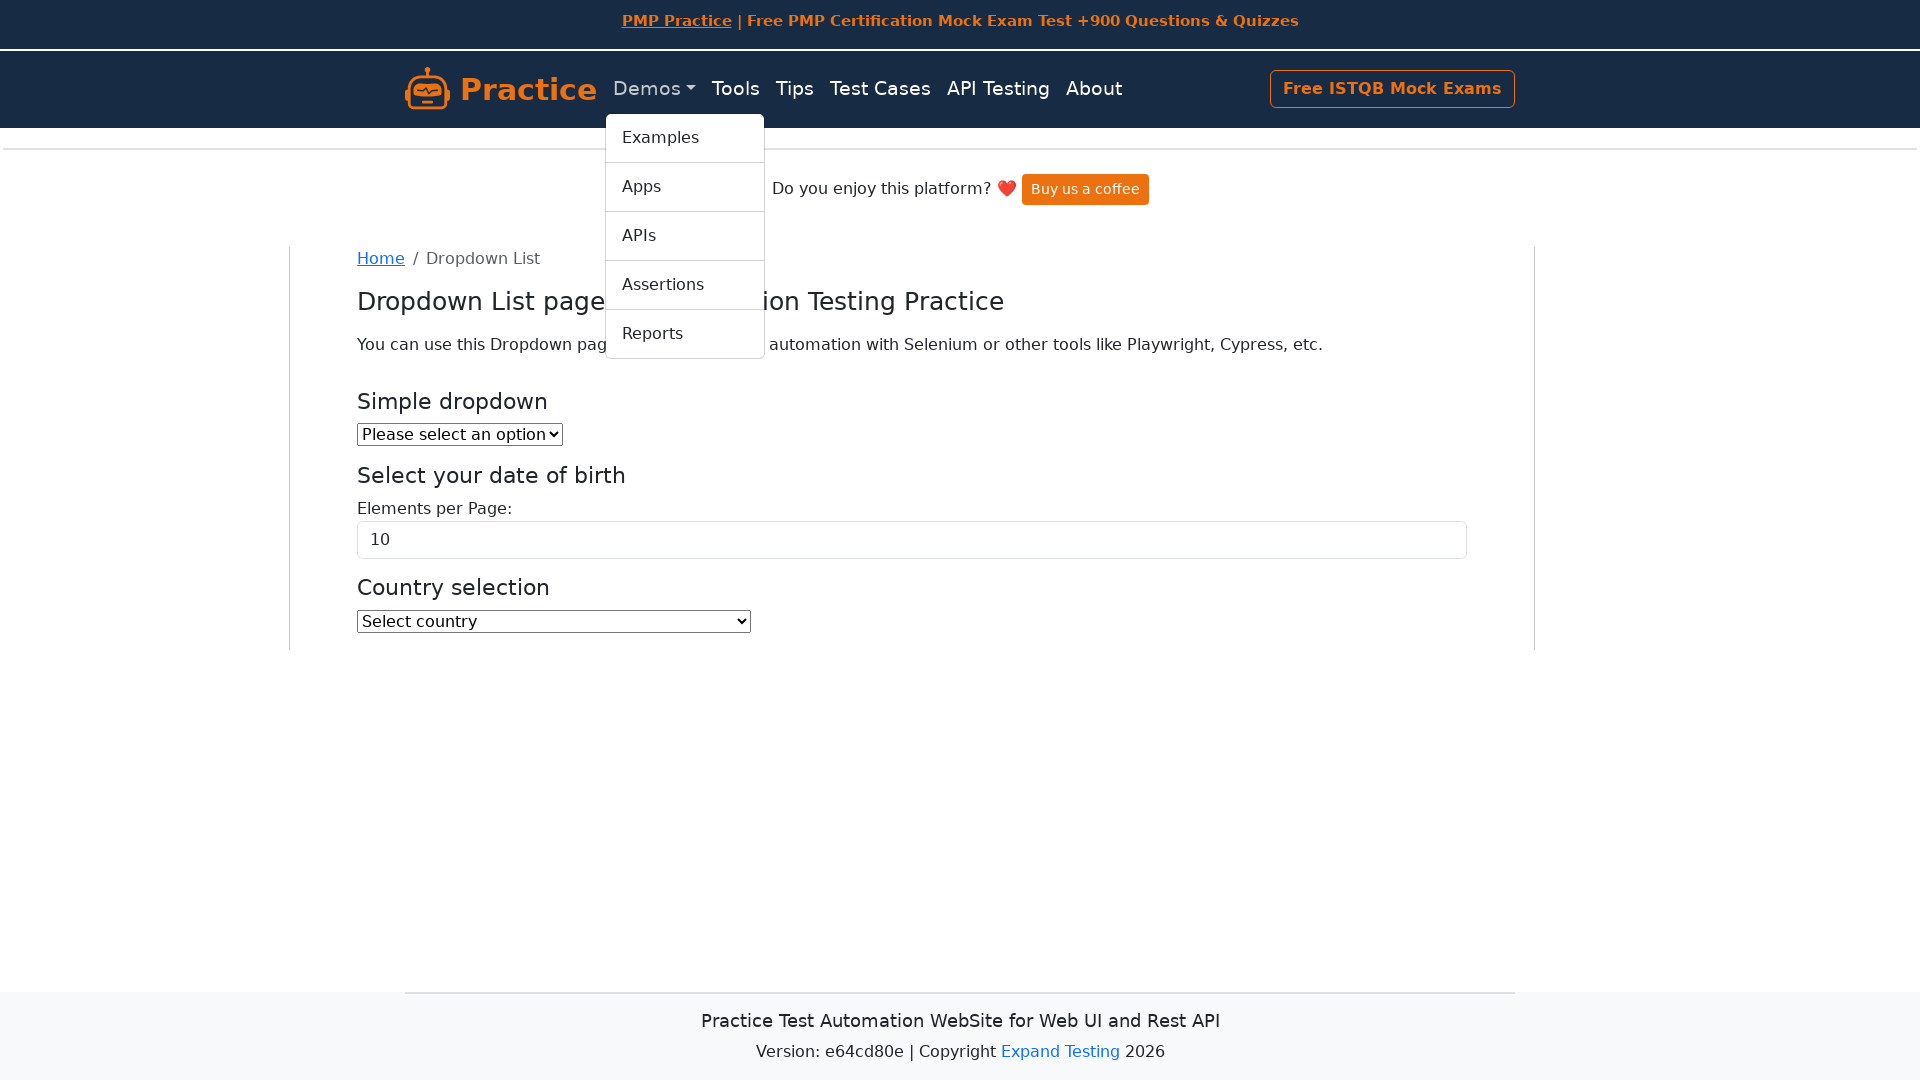

Dropdown menu appeared with visible options
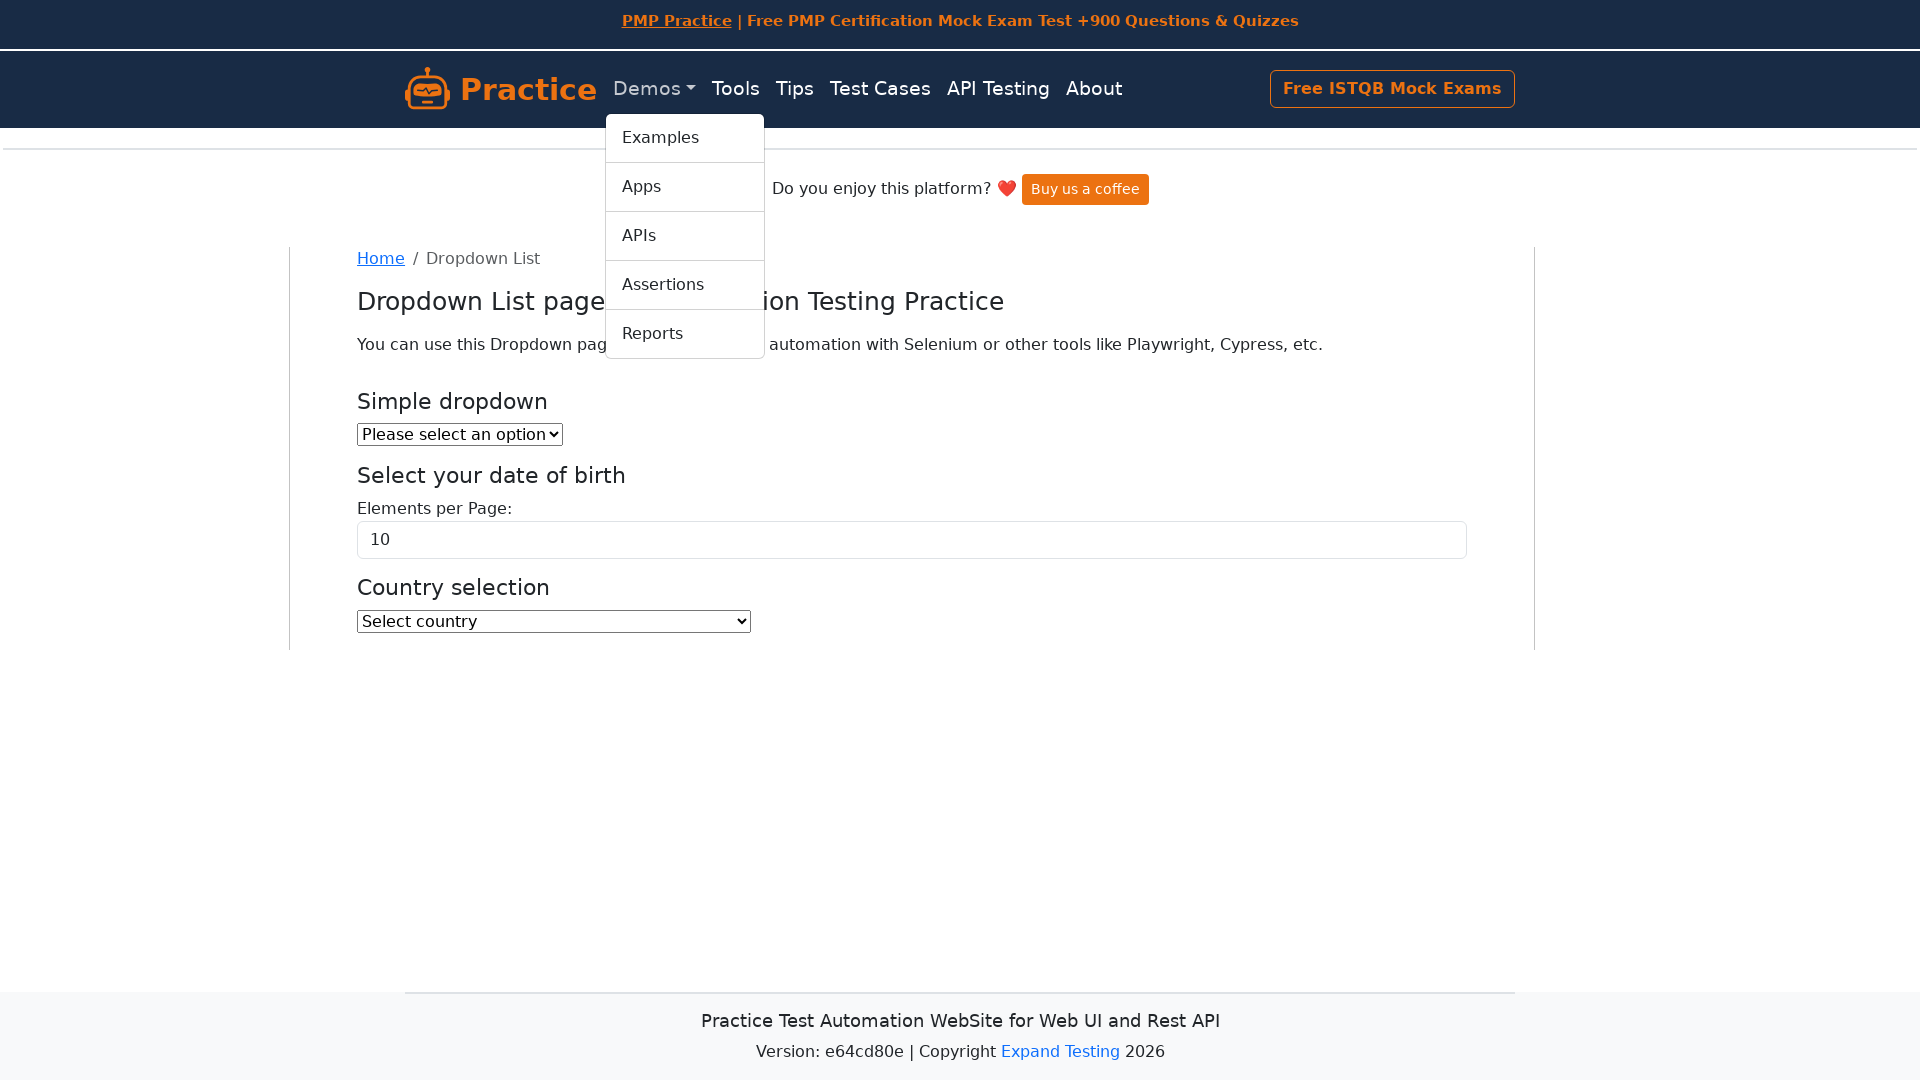

Retrieved all dropdown options - found 1 items
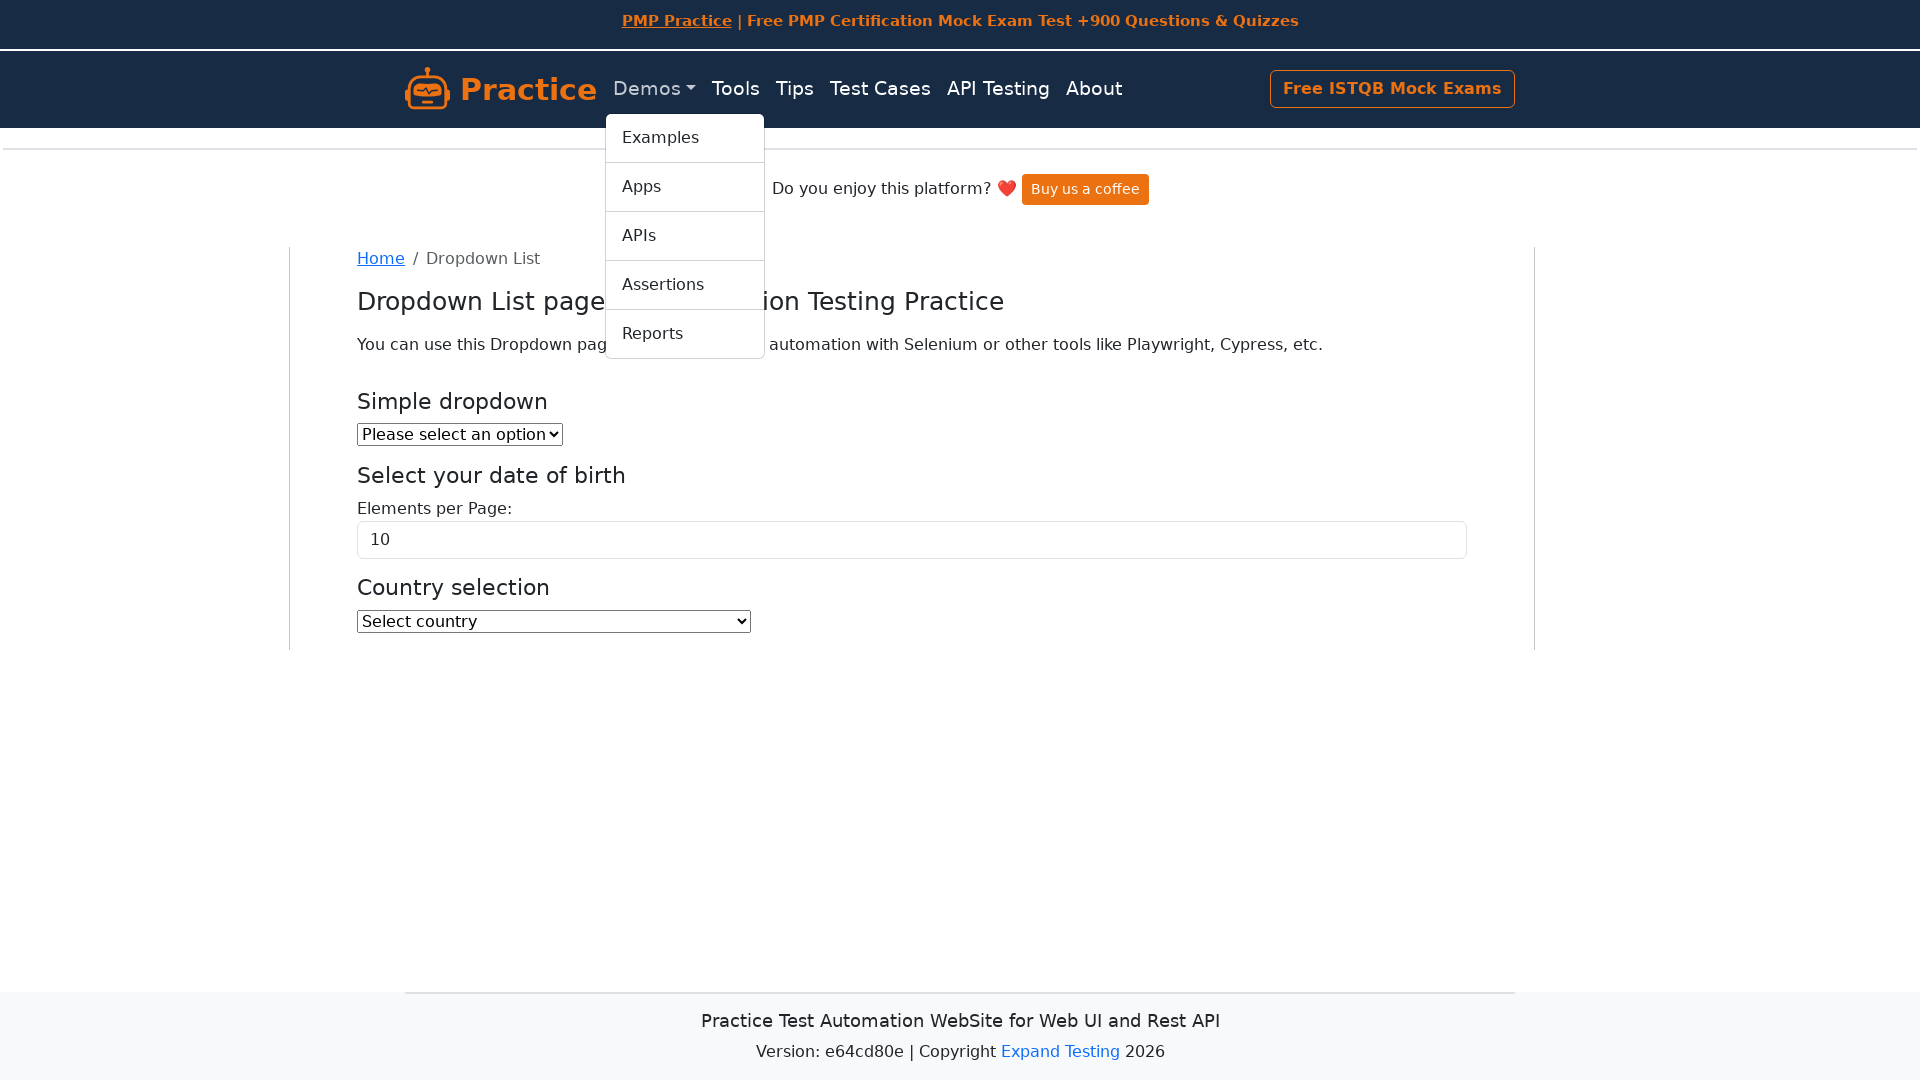

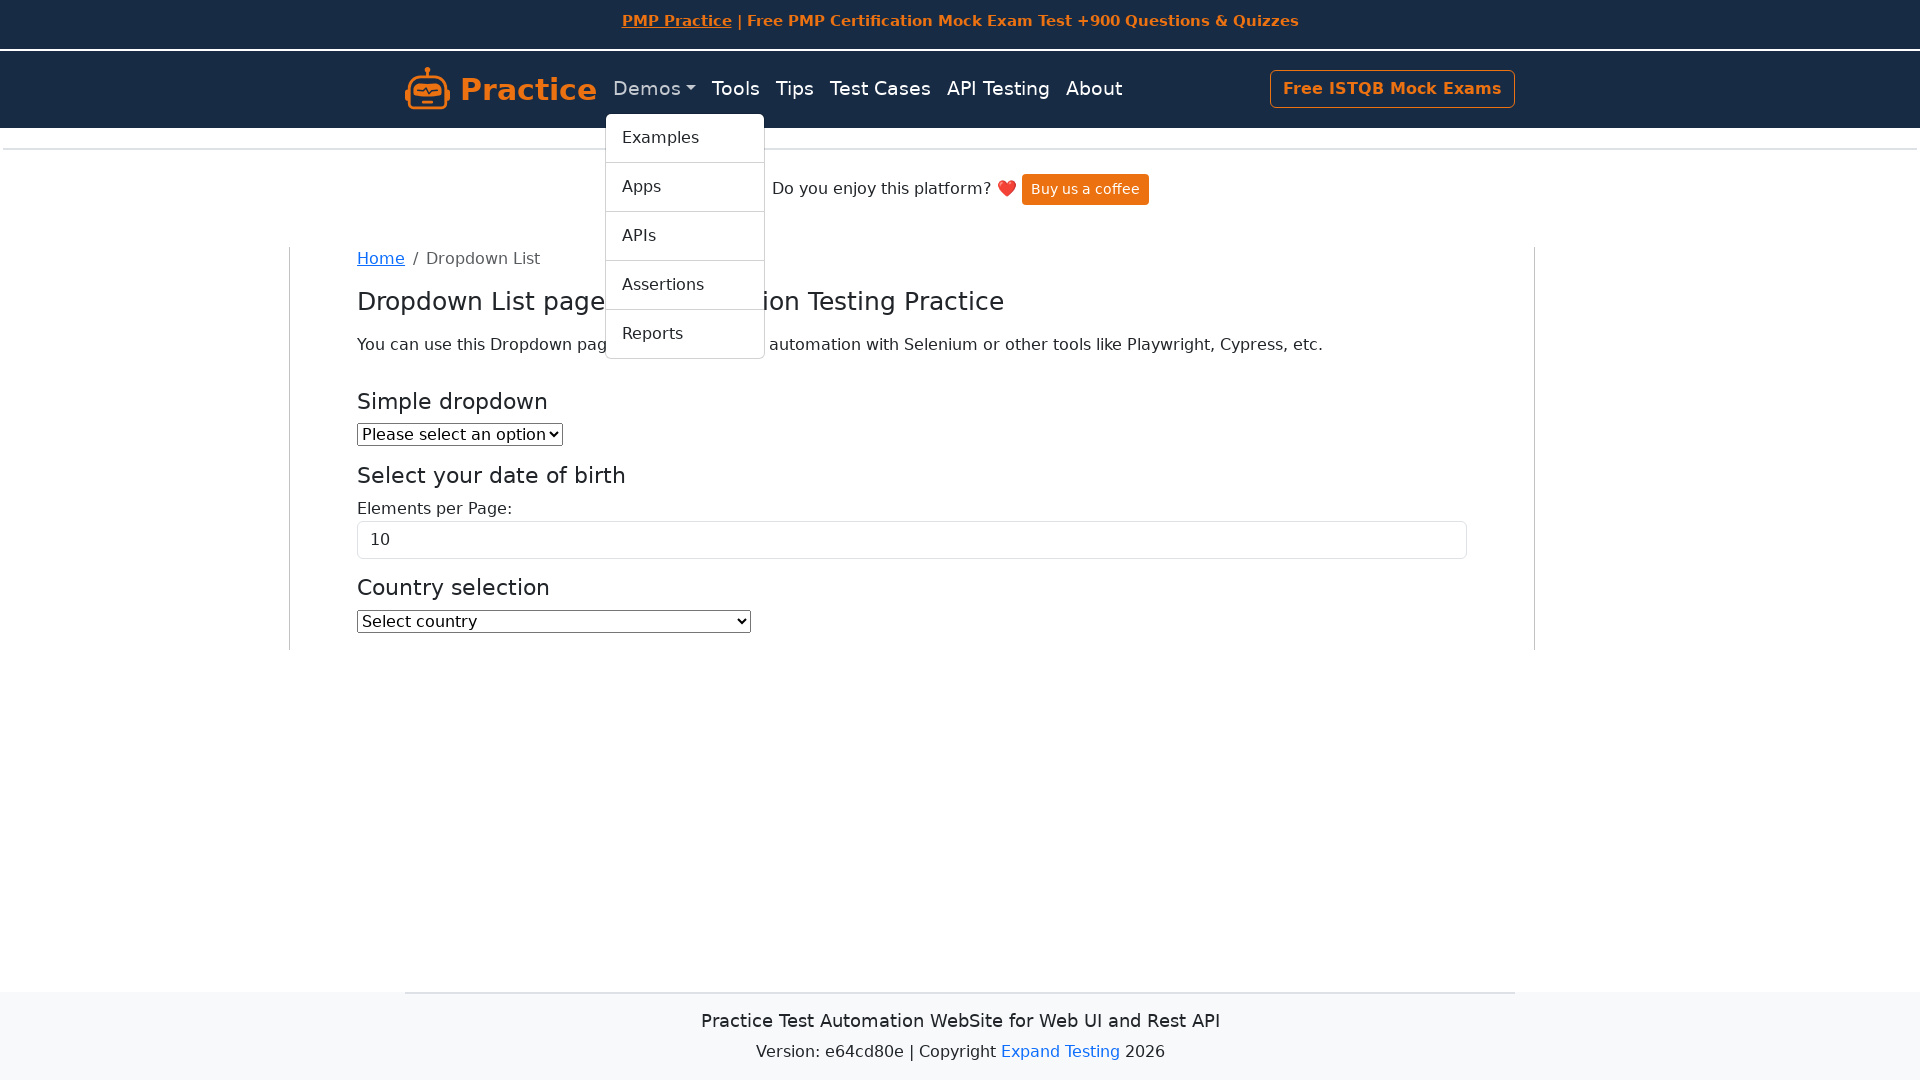